Navigates to a practice page and maximizes the browser window

Starting URL: https://www.letskodeit.com/practice

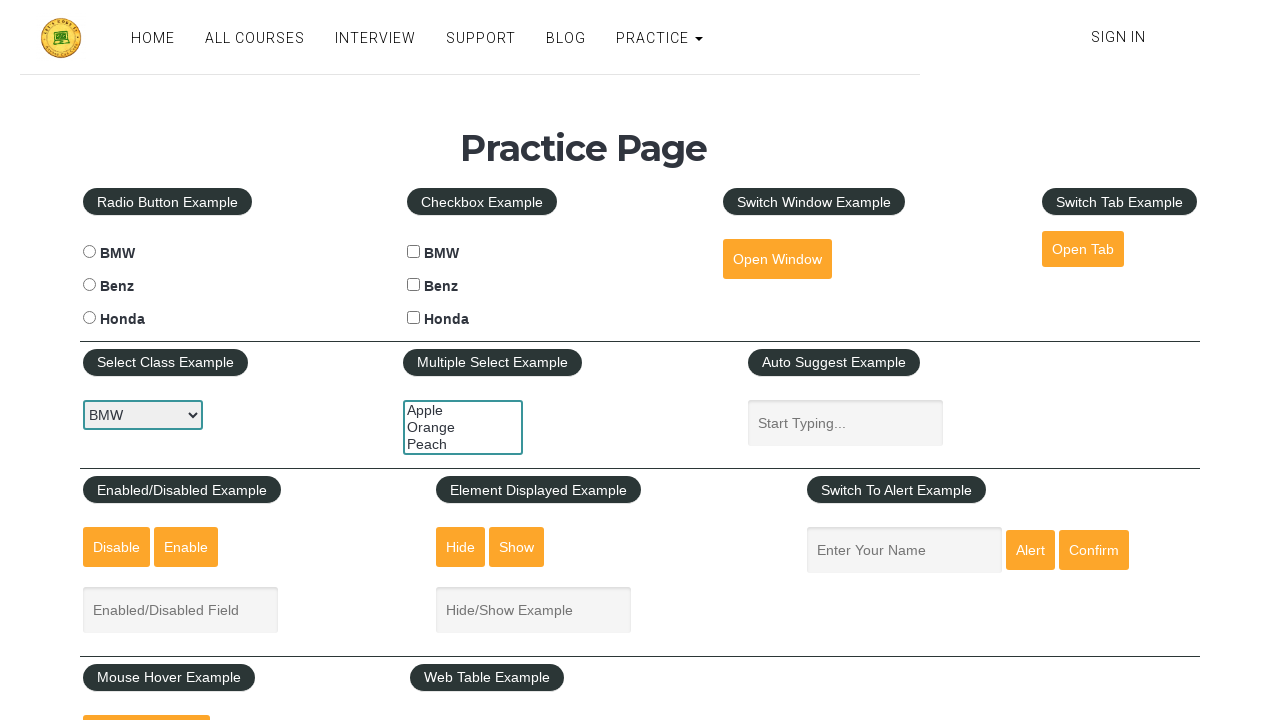

Waited for practice page to load (domcontentloaded)
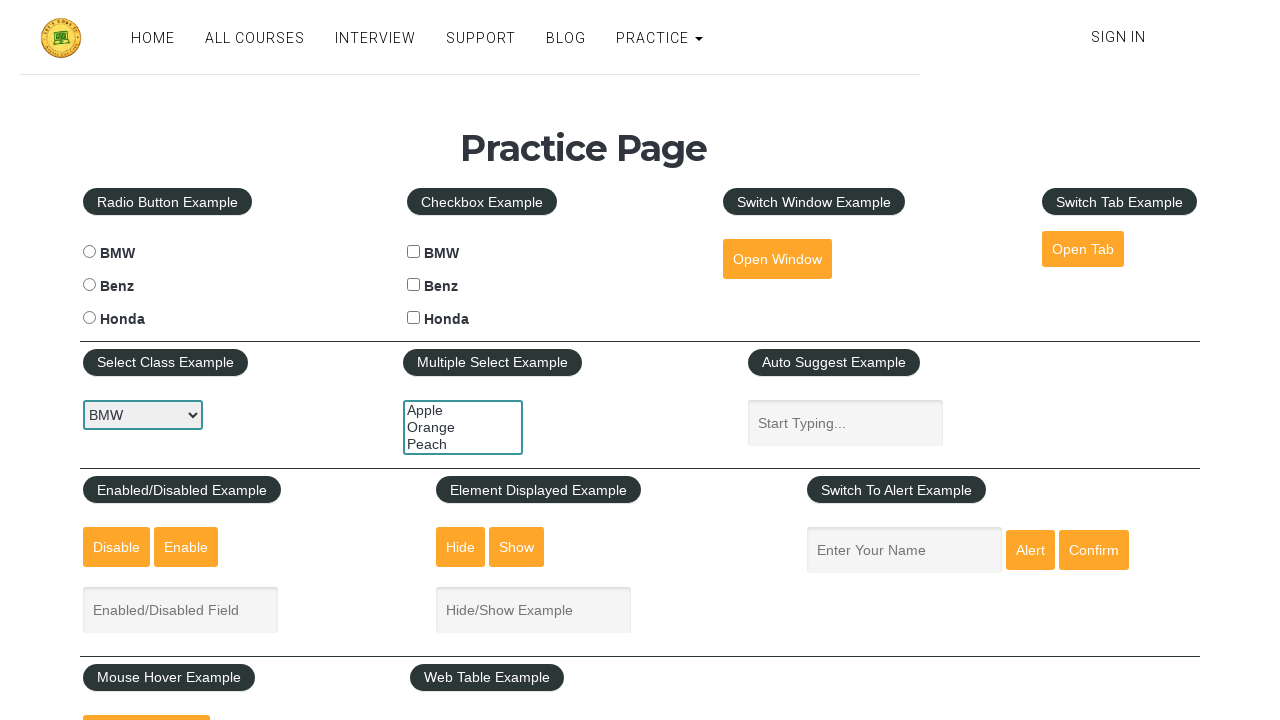

Maximized browser window
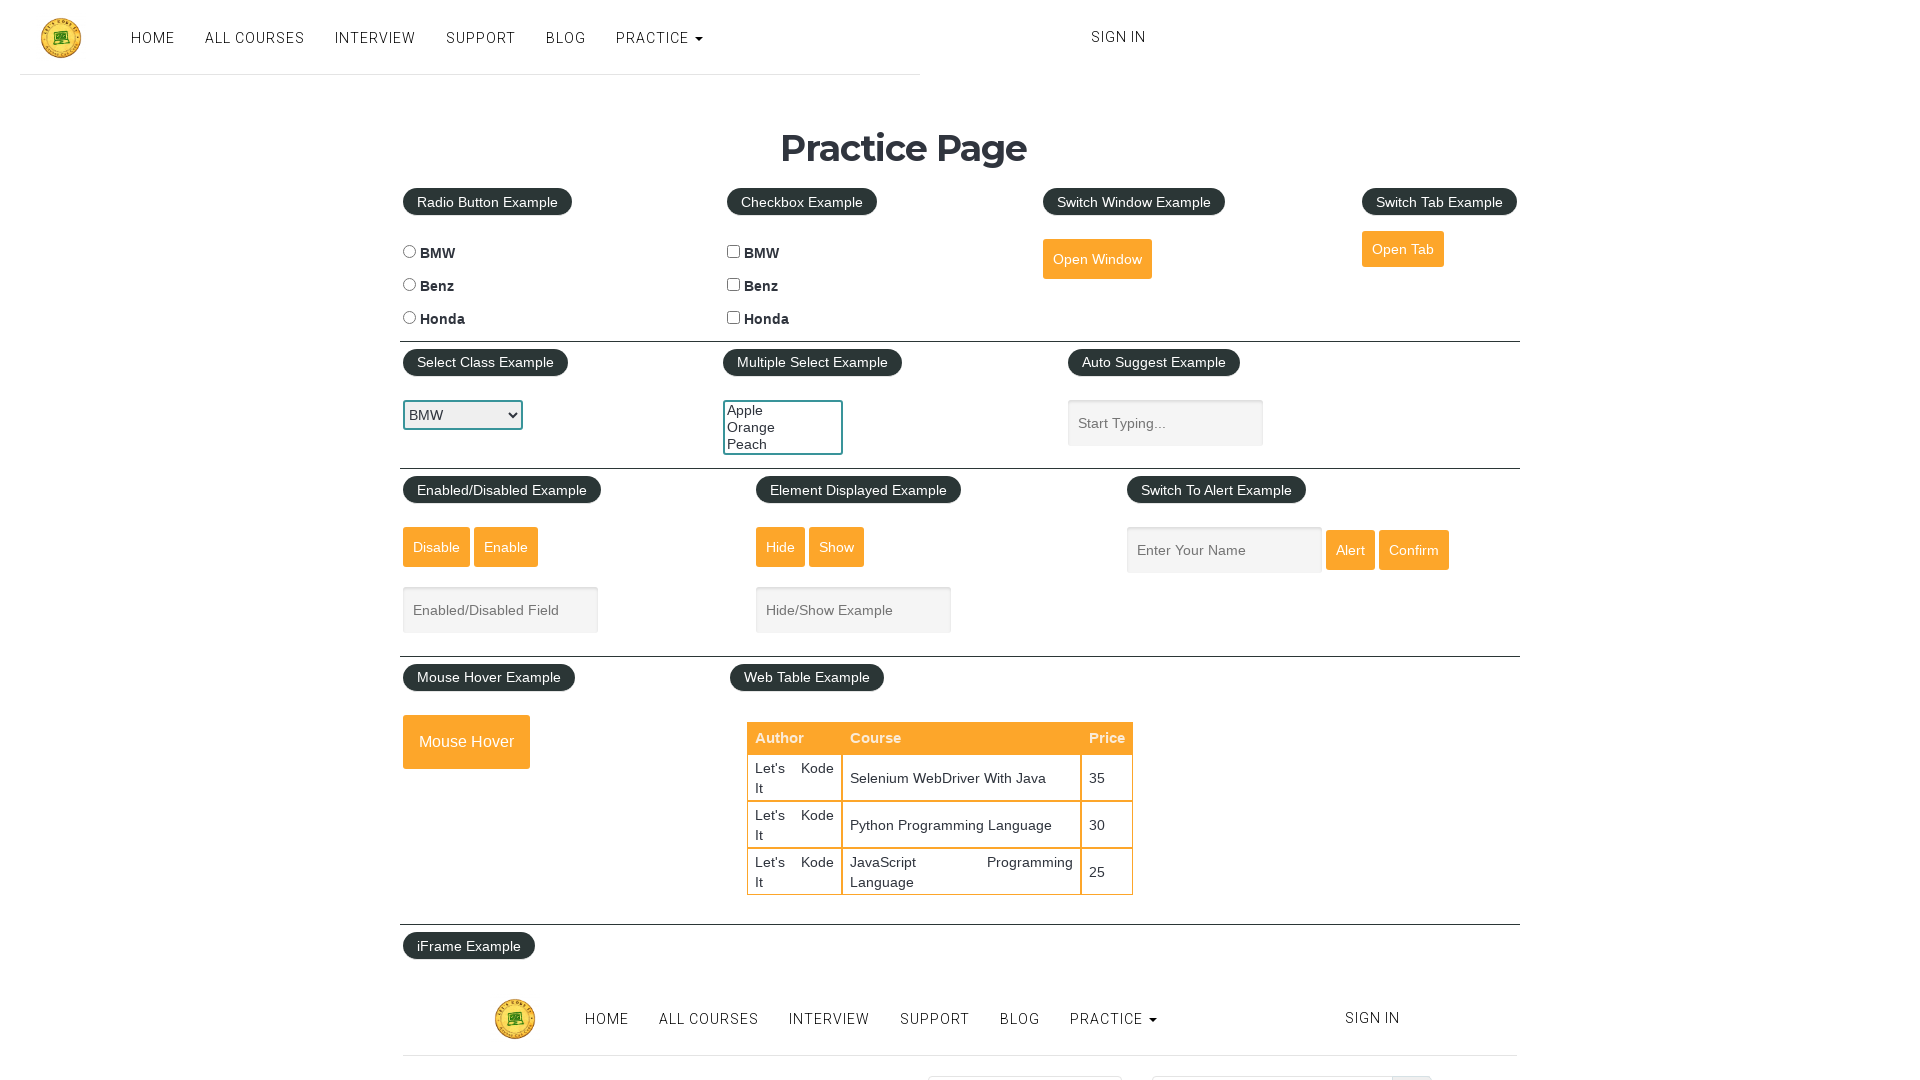

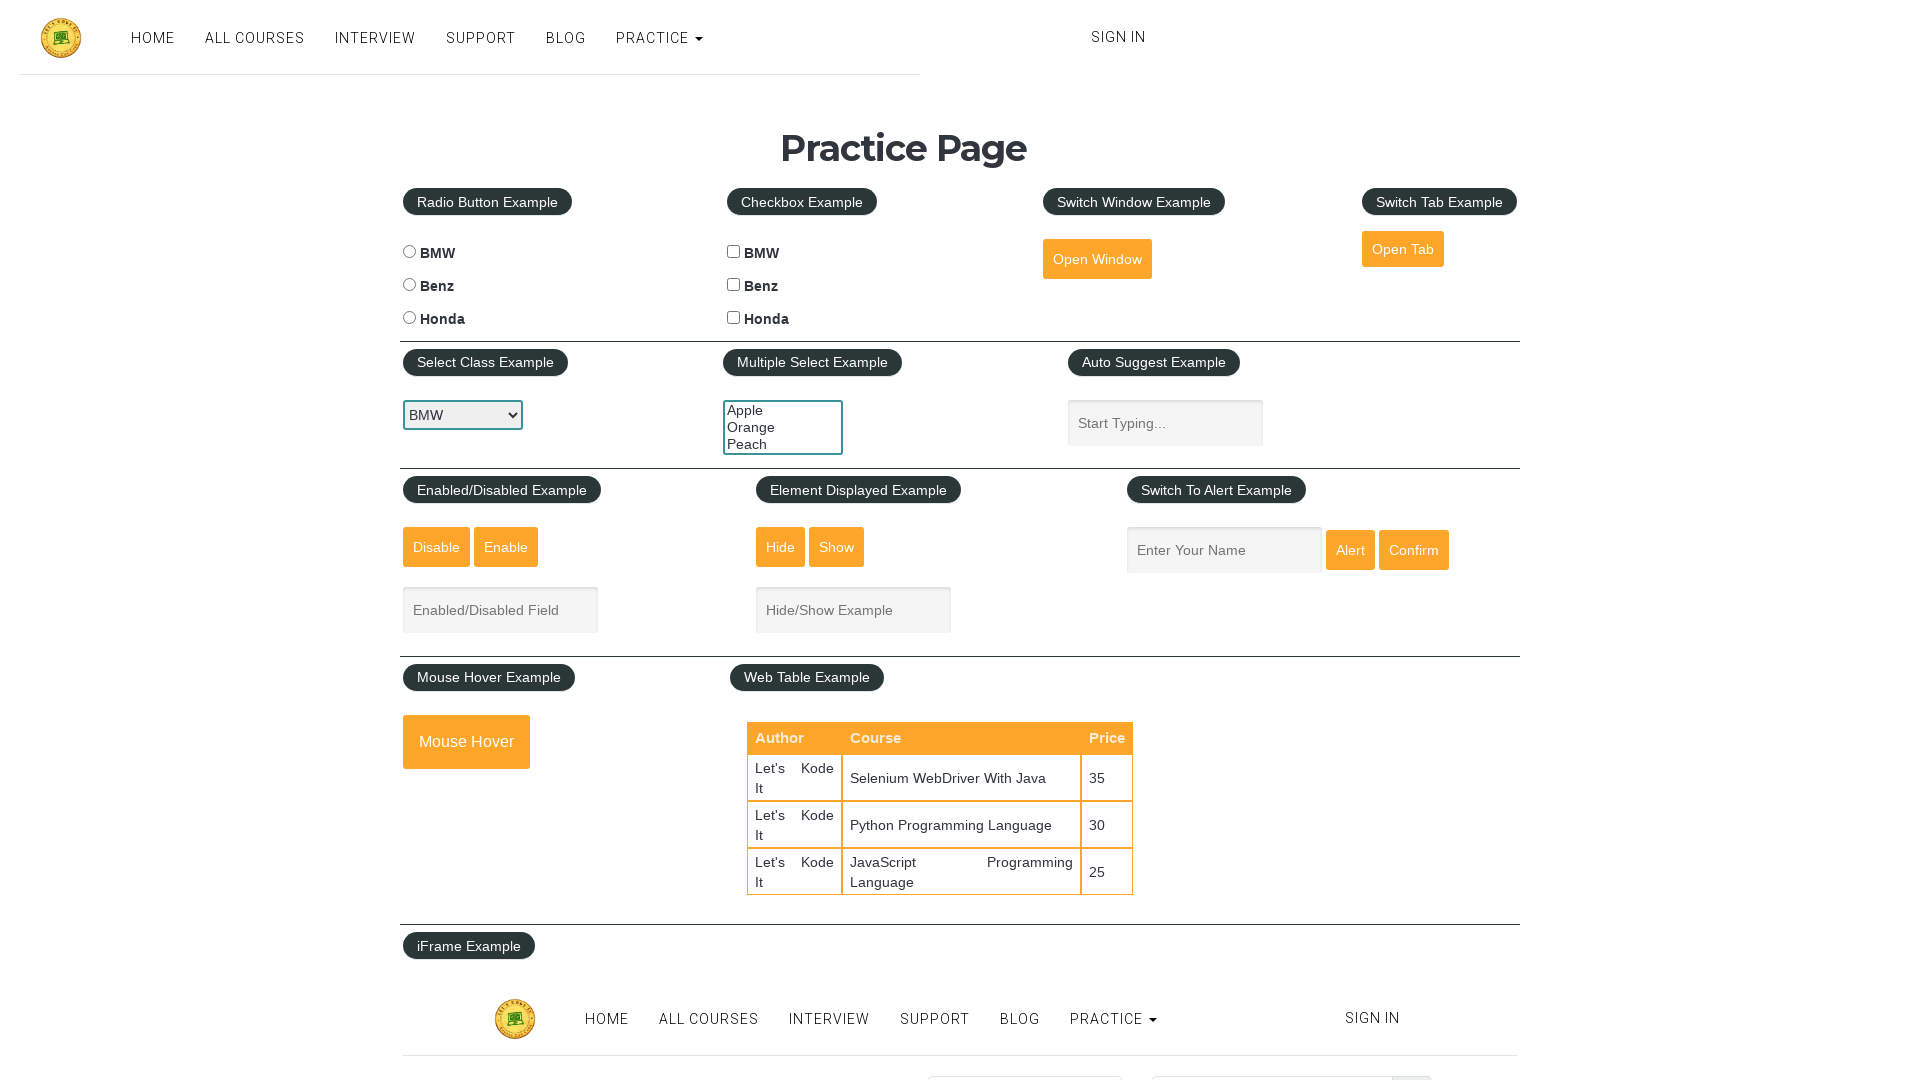